Tests window handling functionality by clicking a button that opens a new window, switching to it, and verifying the URL

Starting URL: https://www.letskodeit.com/practice

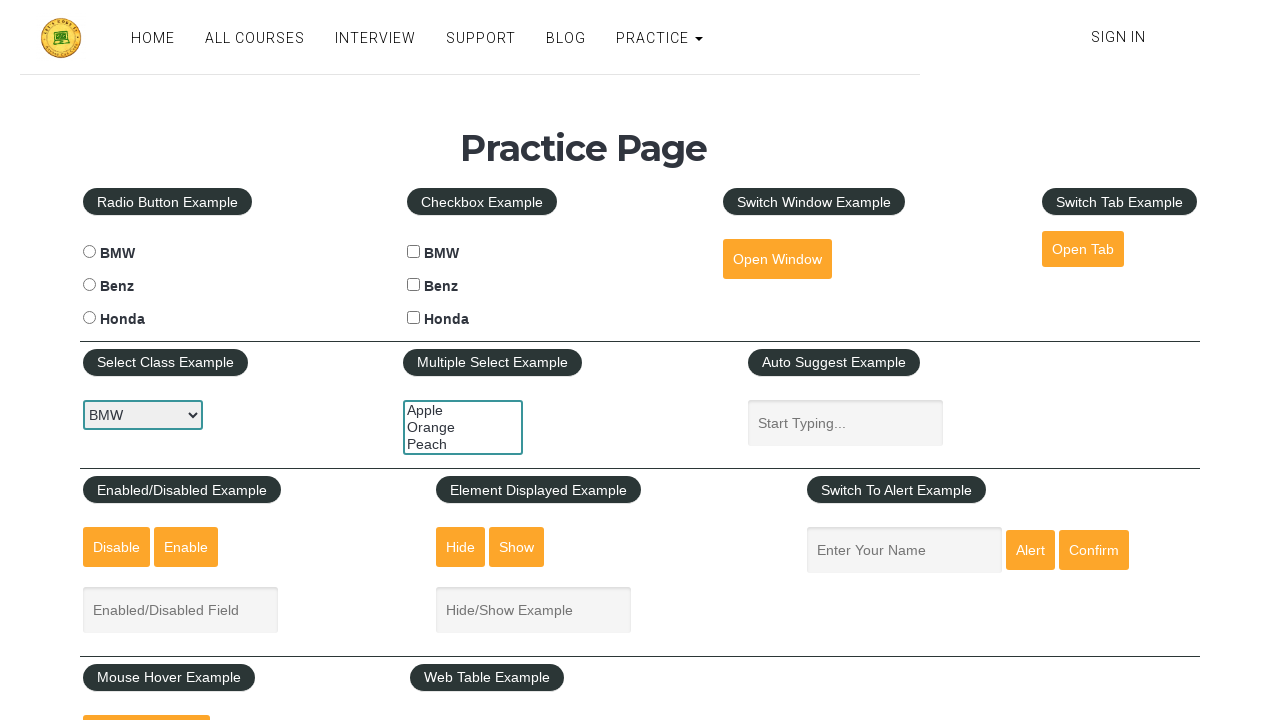

Clicked button to open new window at (777, 259) on #openwindow
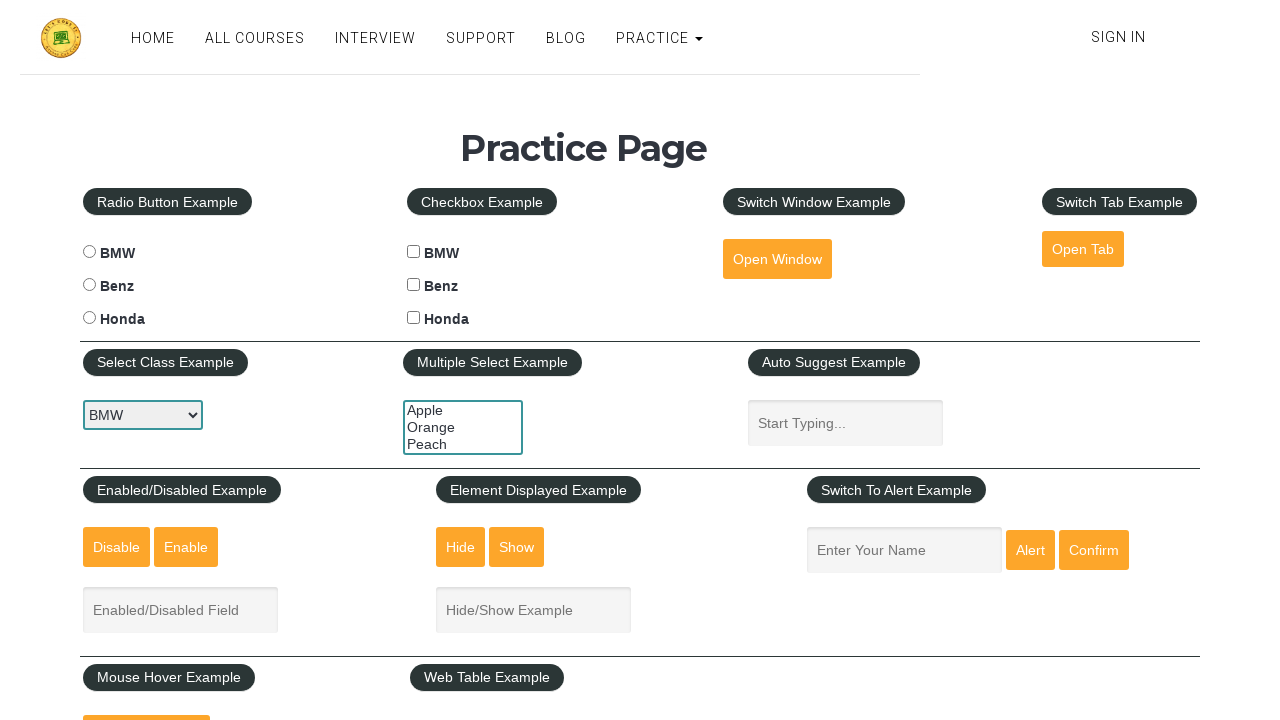

New window opened and captured
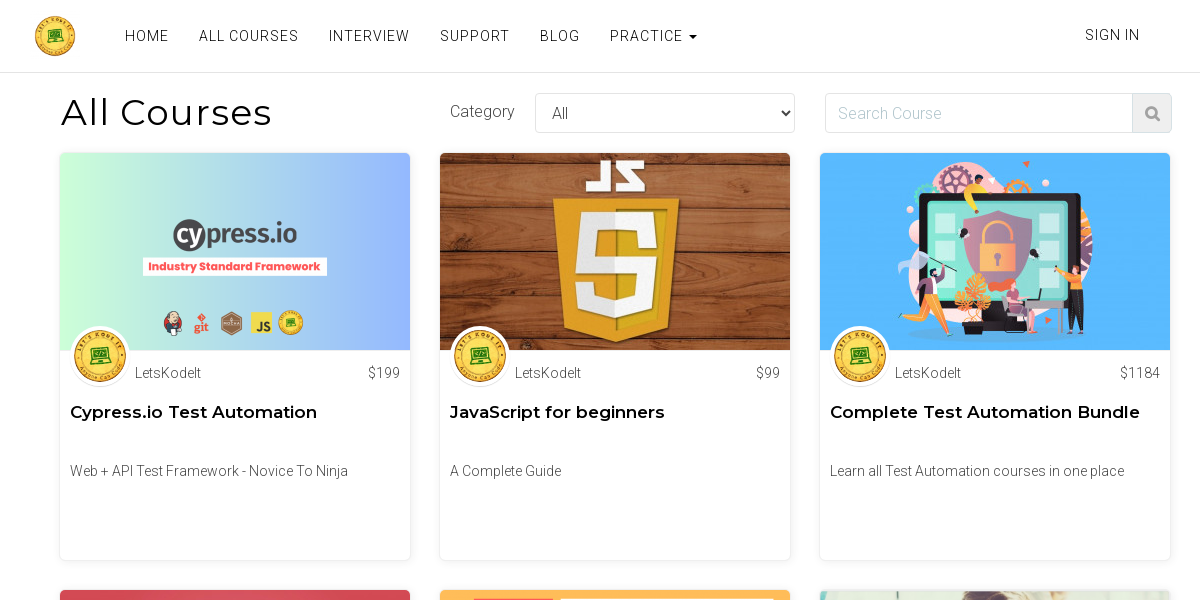

New window finished loading
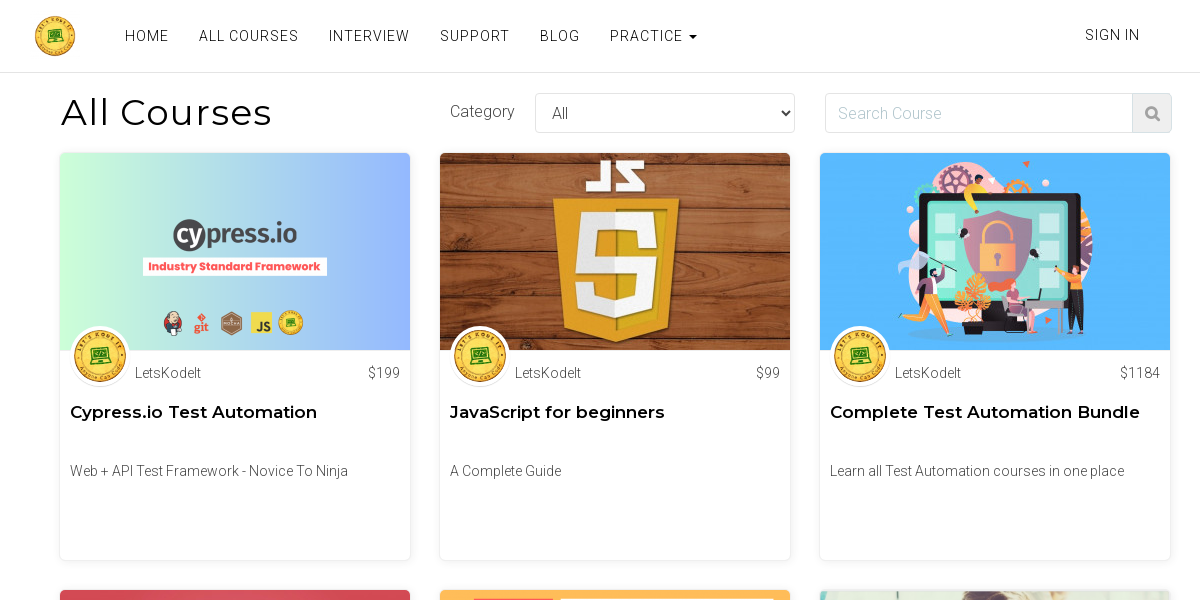

Verified new window URL is https://www.letskodeit.com/courses
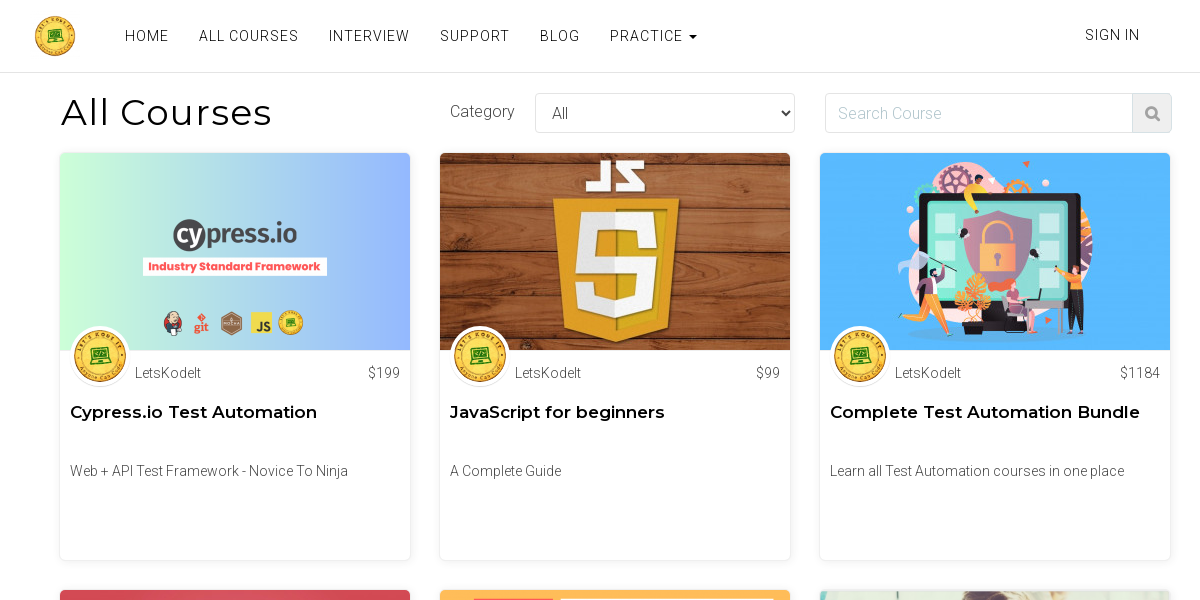

Closed the new window
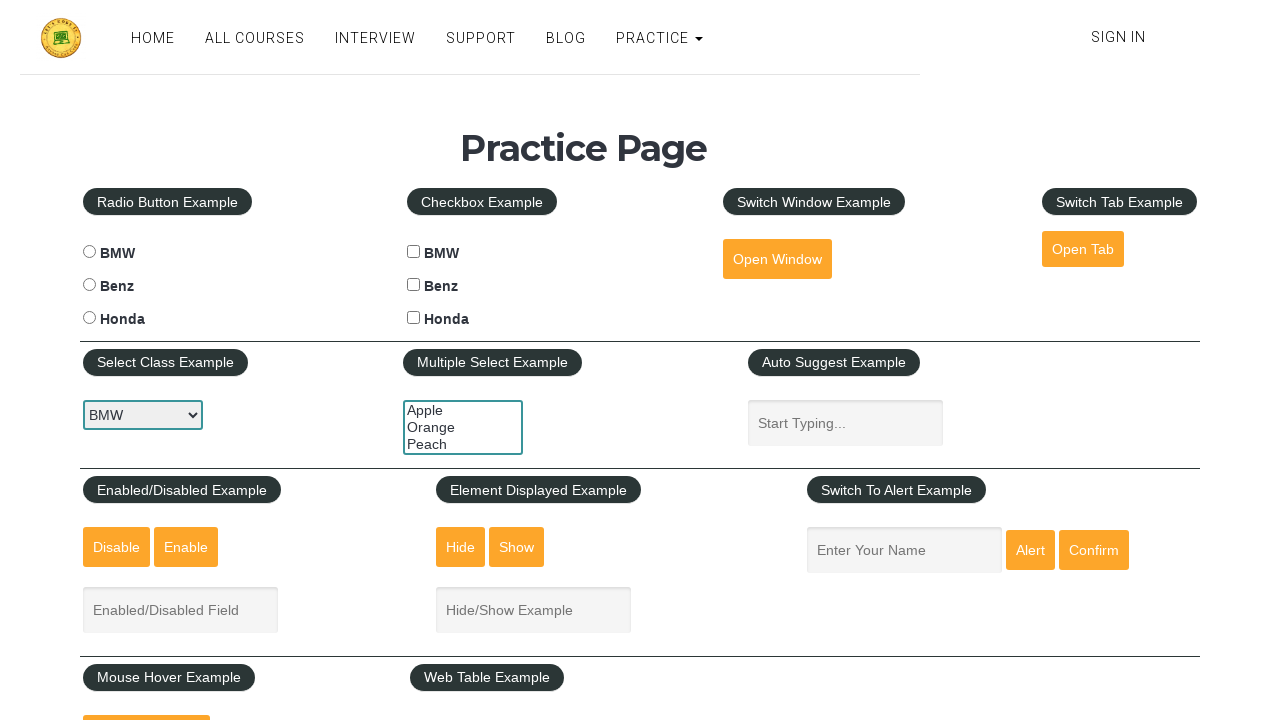

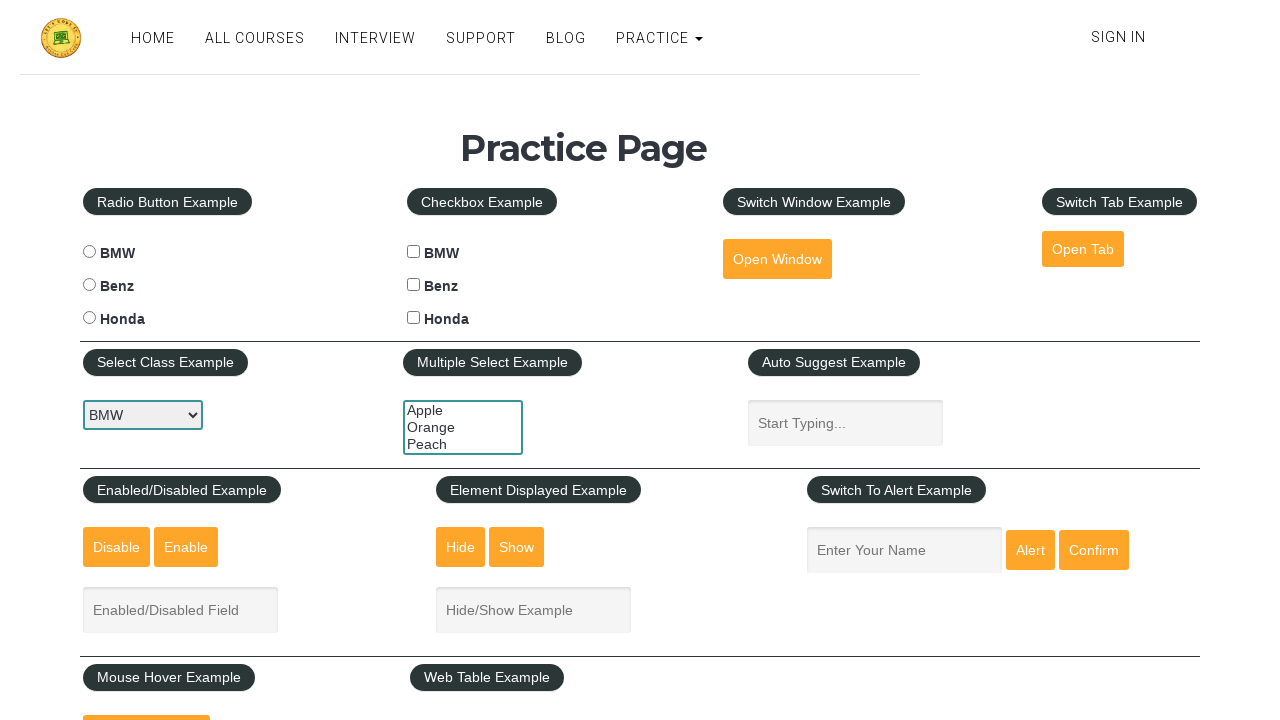